Tests multi-tab browser functionality by opening a new tab, navigating to two different blog posts on heodolf.tistory.com, and switching between tabs to verify page content loads correctly.

Starting URL: https://heodolf.tistory.com/101

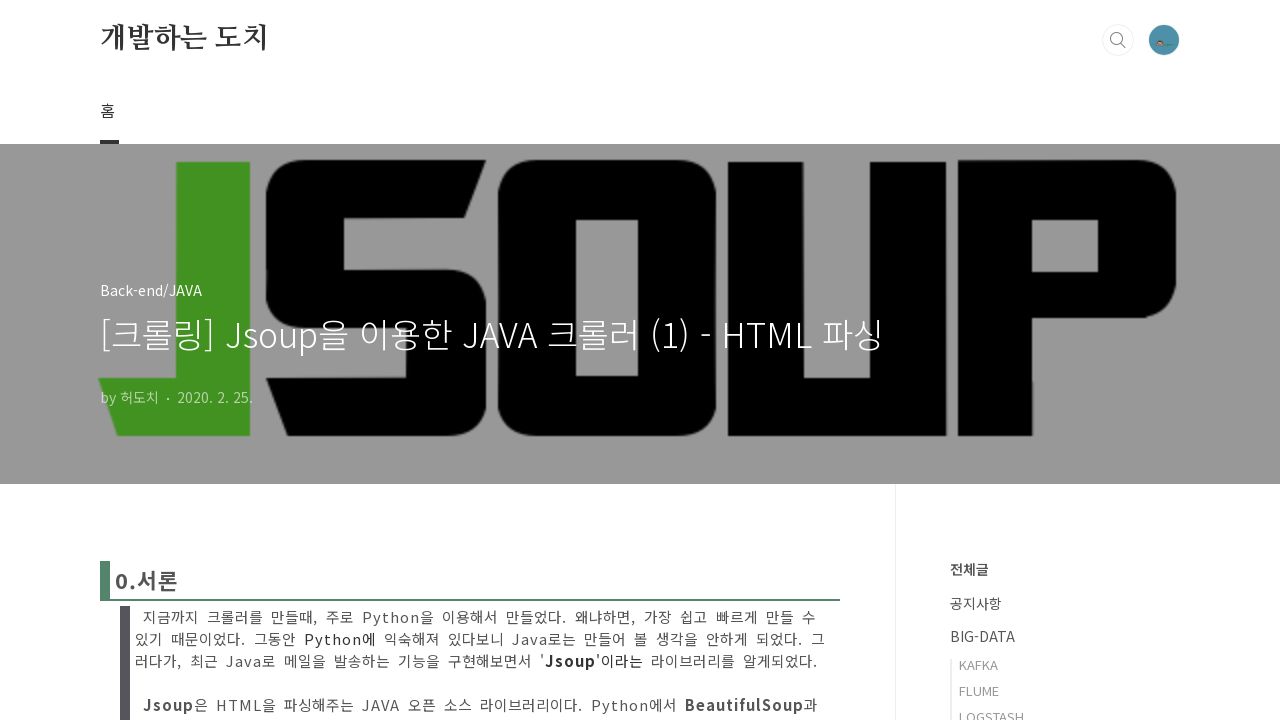

Waited for first blog post title element to load on heodolf.tistory.com/101
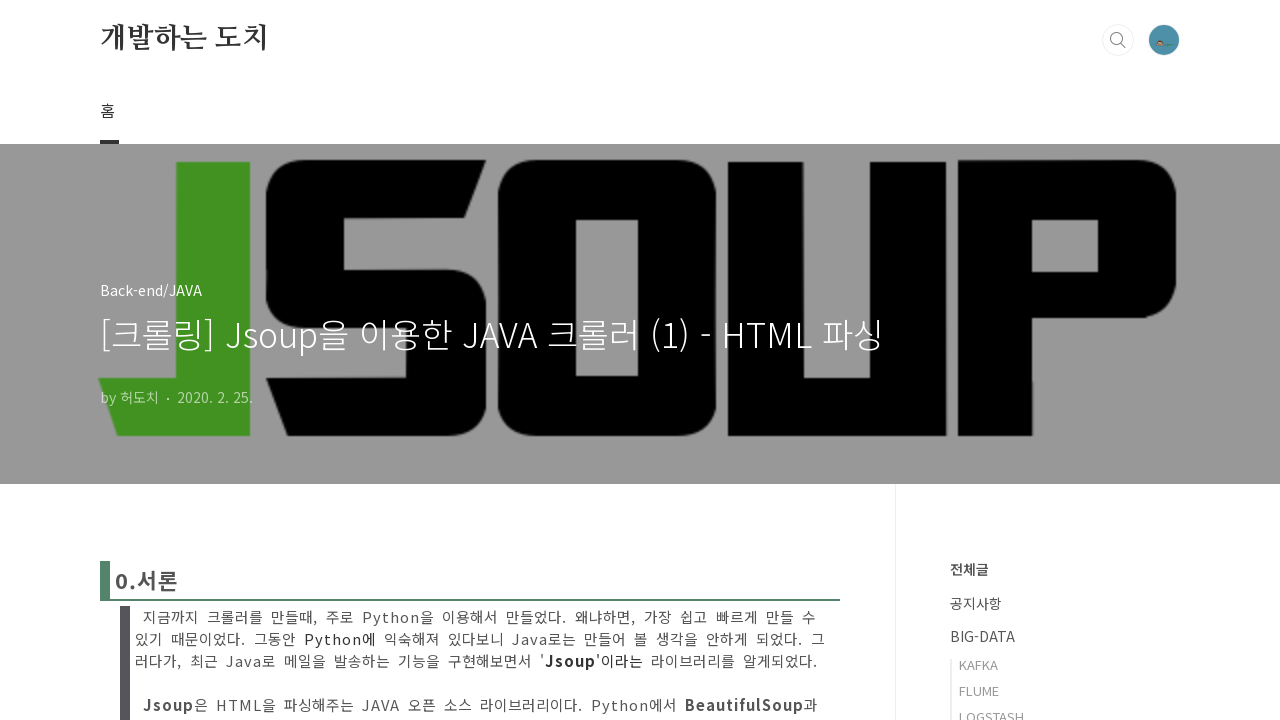

Opened a new tab in the browser
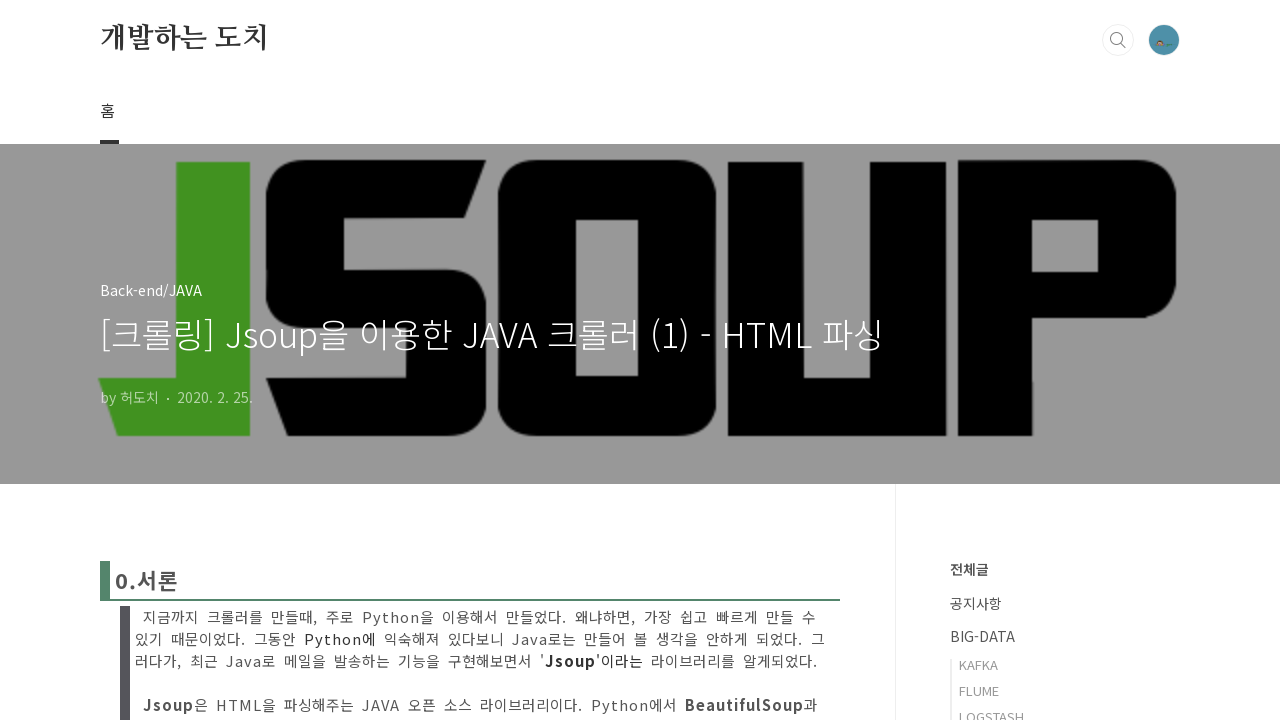

Navigated to second blog post at heodolf.tistory.com/102
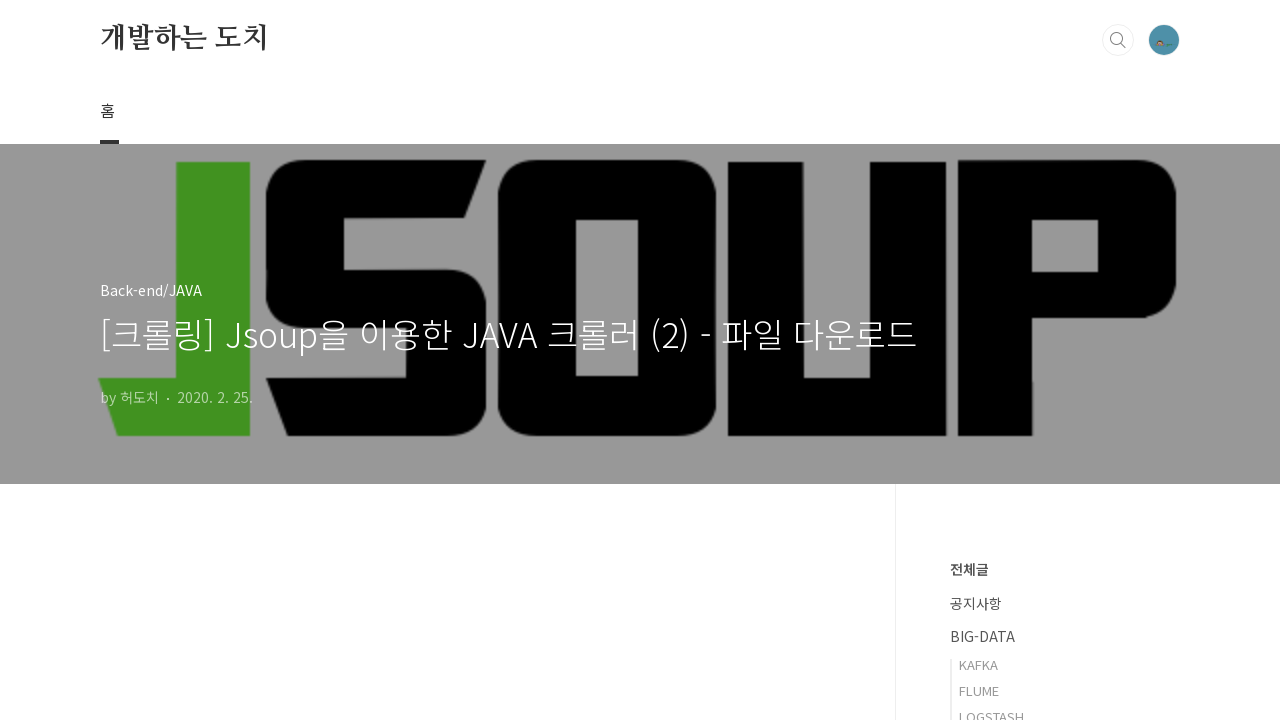

Waited for second blog post title element to load
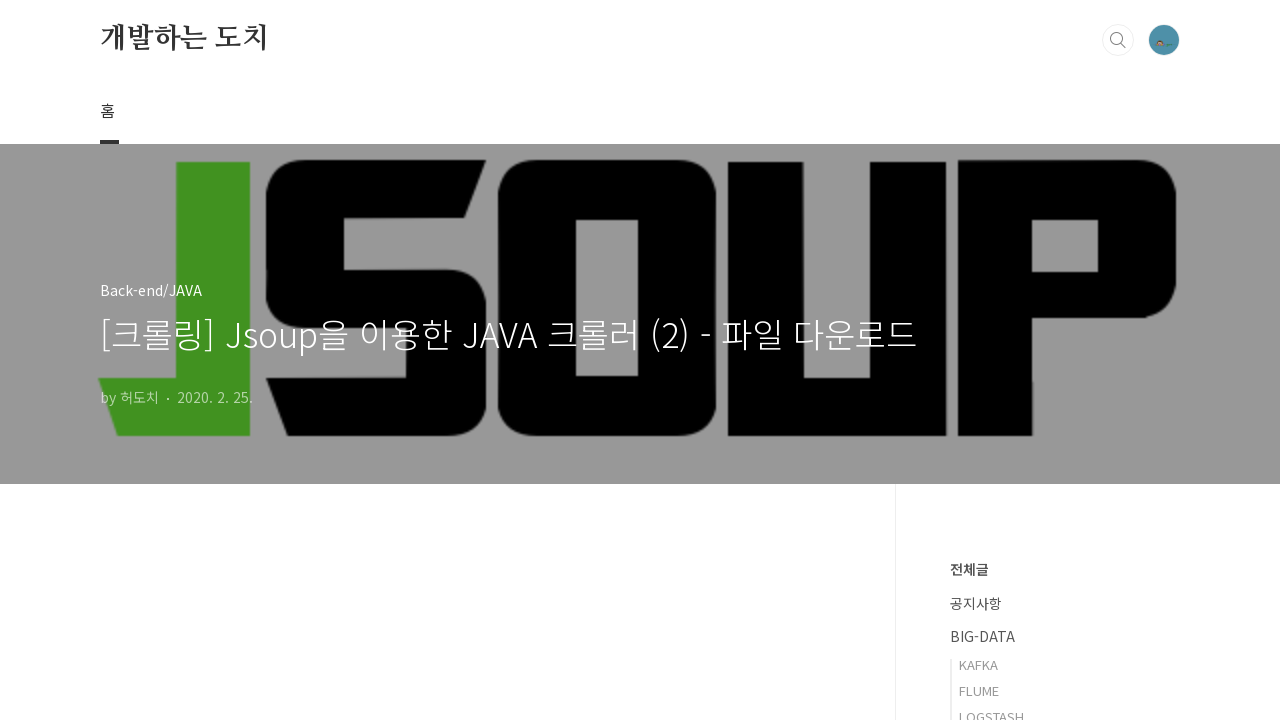

Switched back to first tab to verify it remained accessible
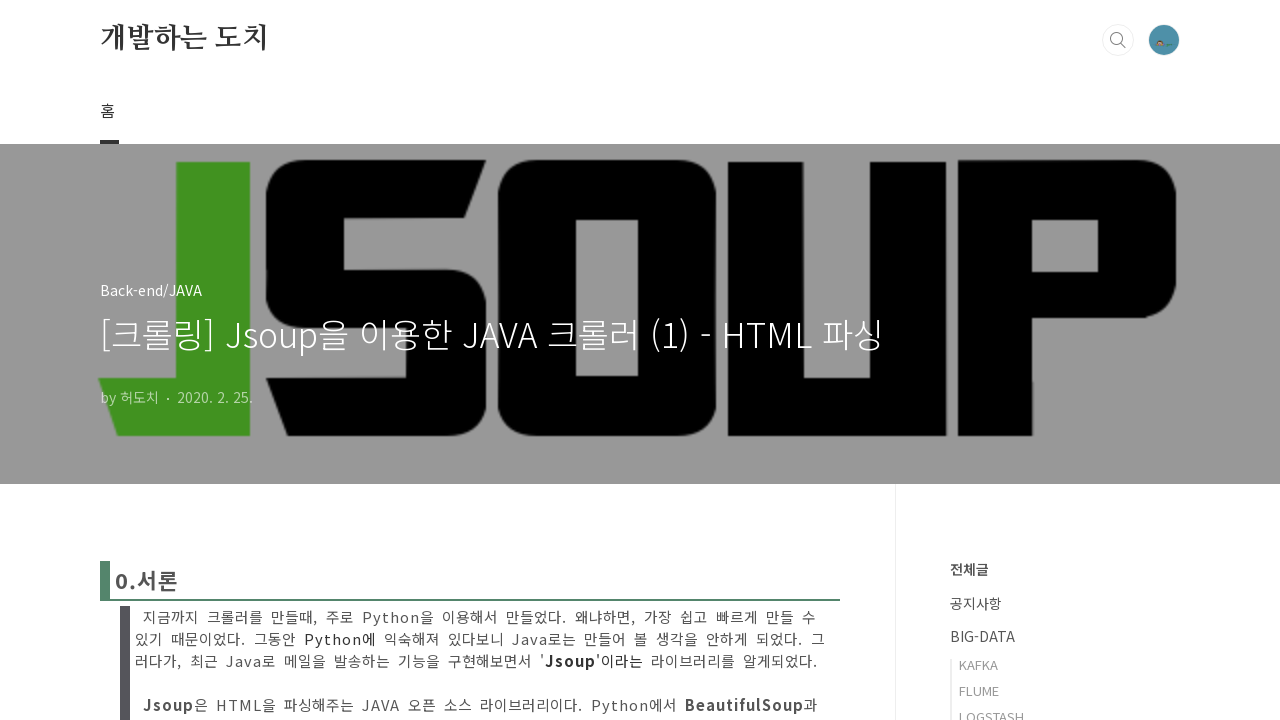

Closed the second tab
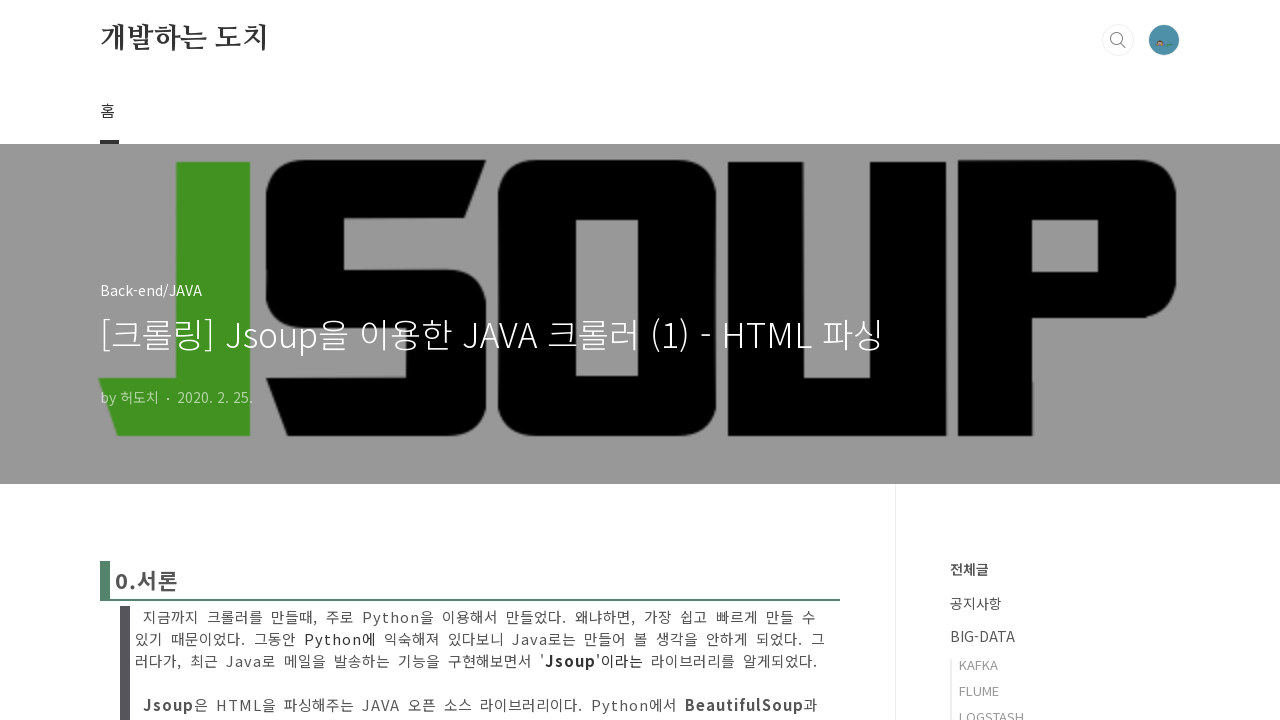

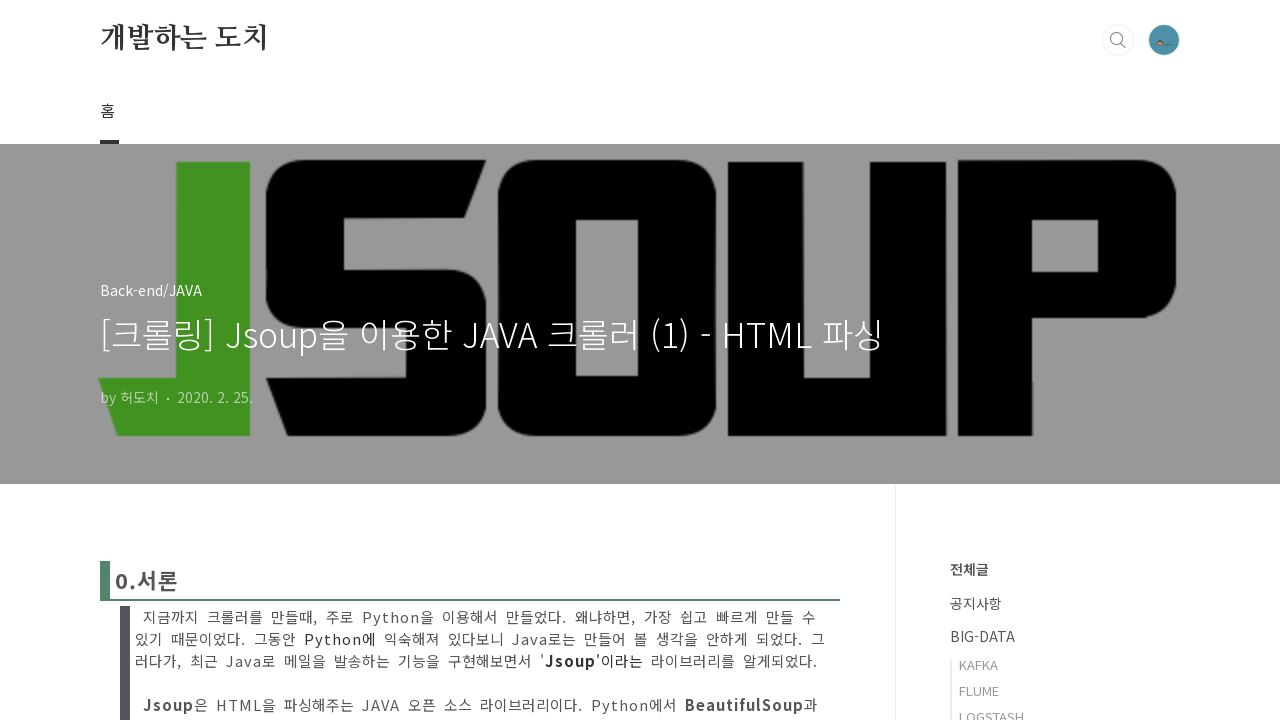